Tests that after getting a positive result (2500), the button has the "positive" CSS class

Starting URL: https://filipedpsilva.github.io/demo/counter/

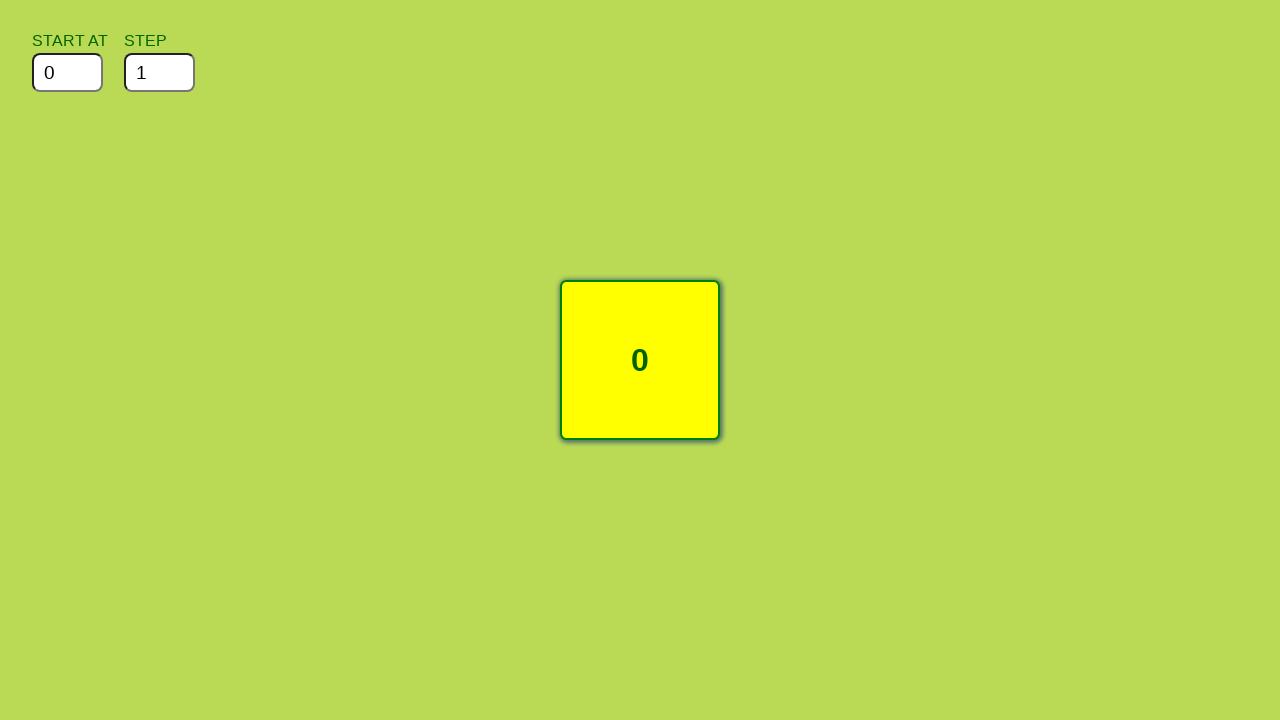

Filled 'Start at' field with 3000 on internal:label="Start at"i
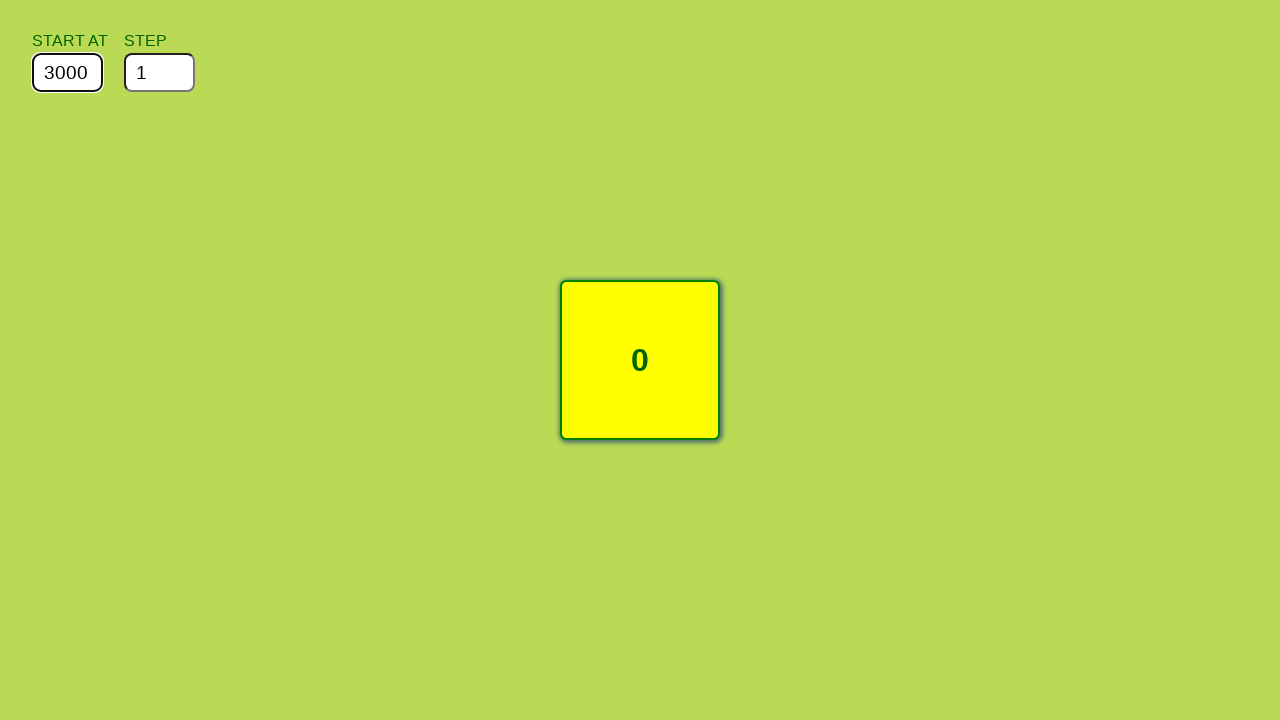

Filled 'Step' field with -500 on internal:label="Step"i
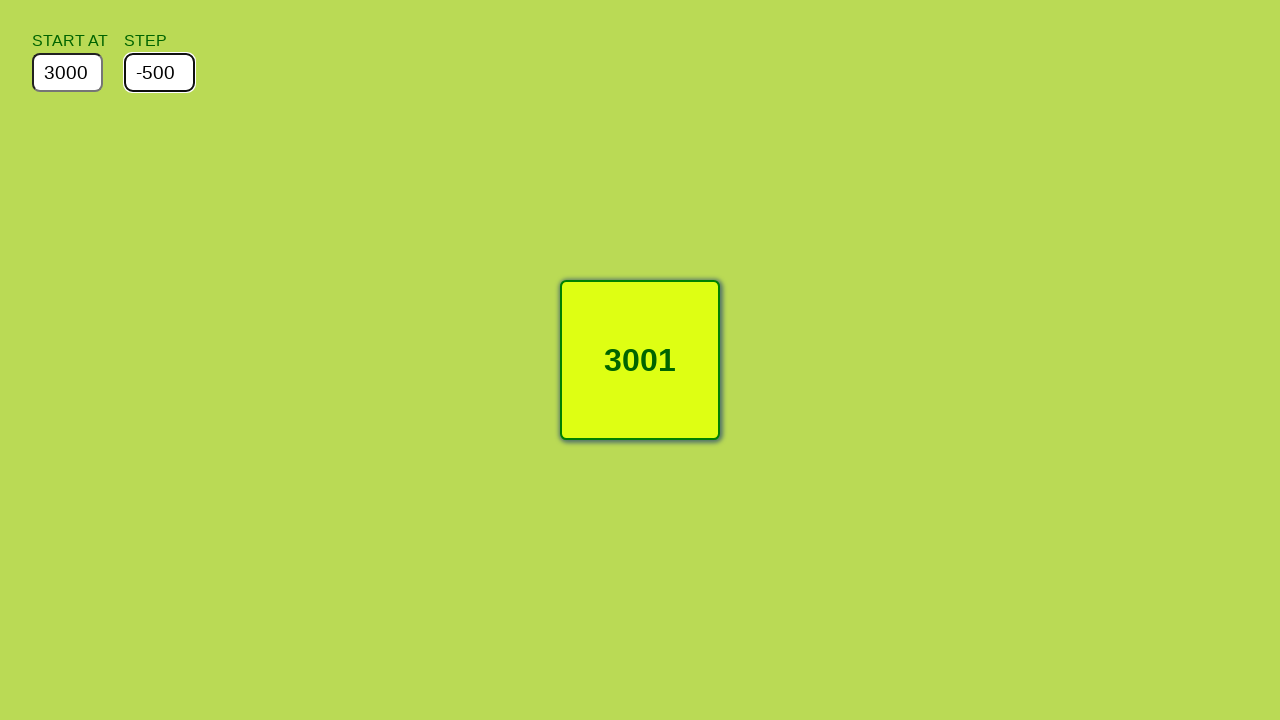

Clicked button to get result 2500 at (640, 360) on internal:role=button[name="0"i]
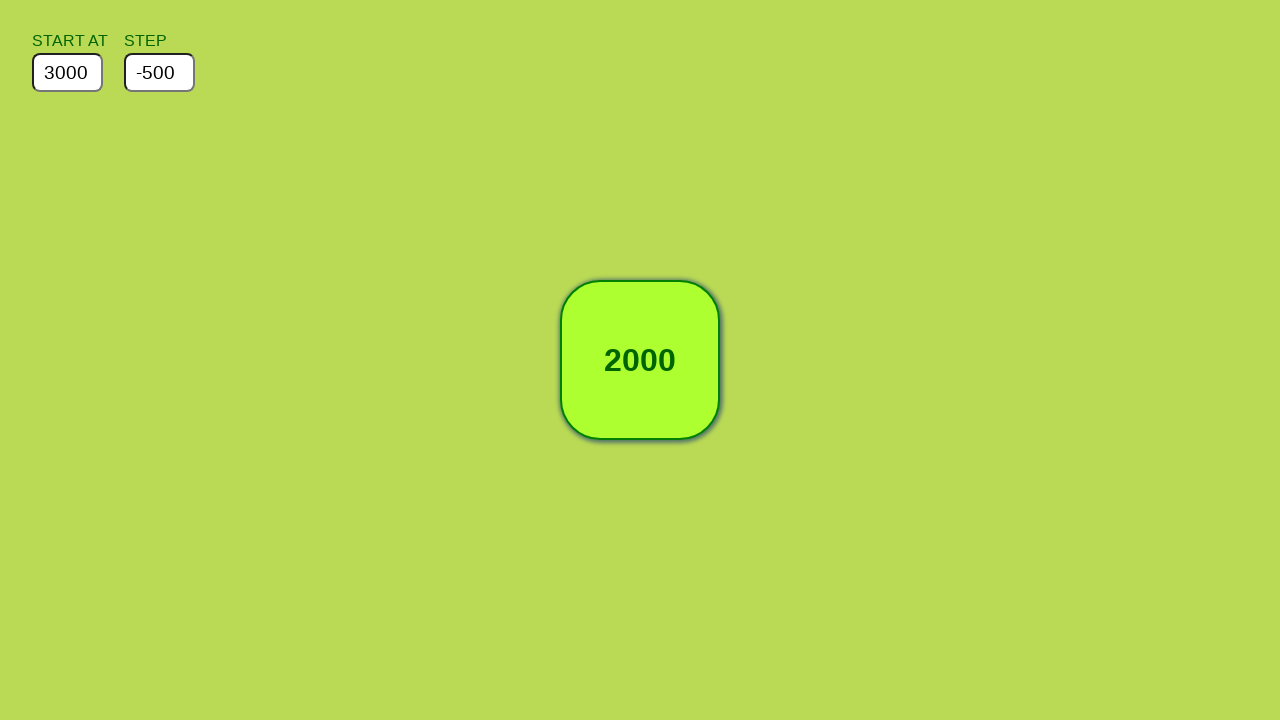

Verified button has 'positive' CSS class
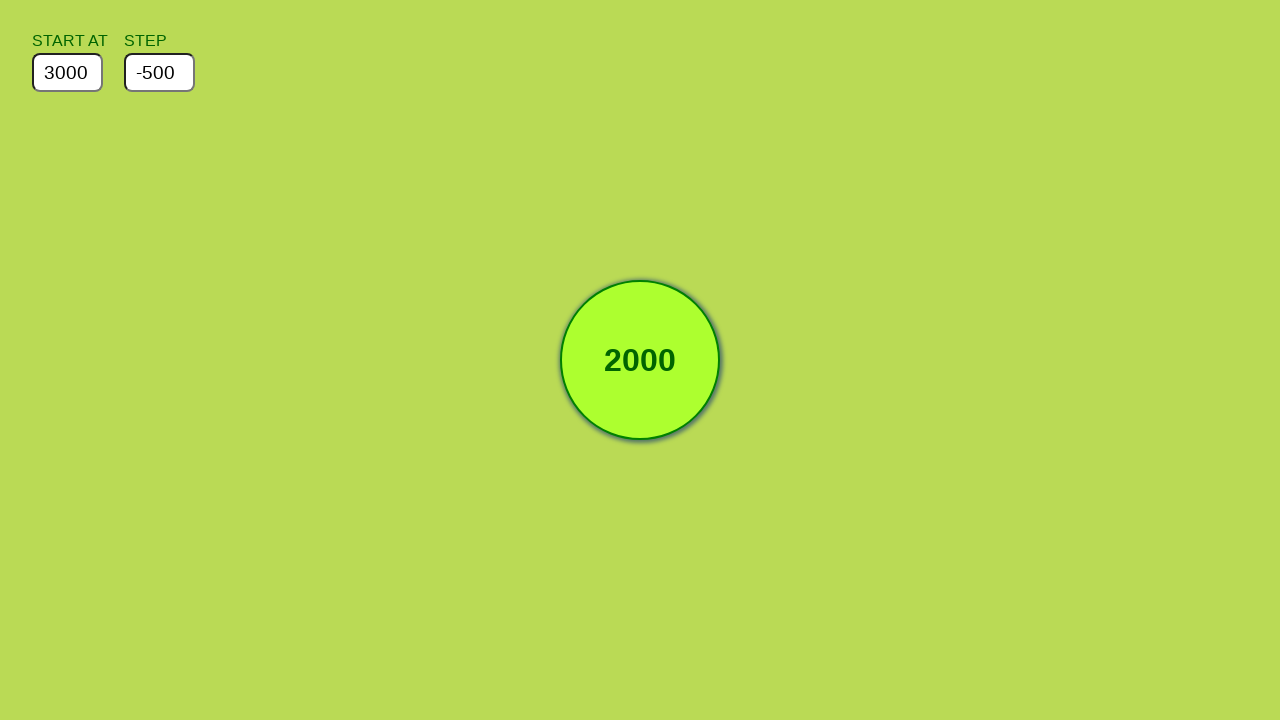

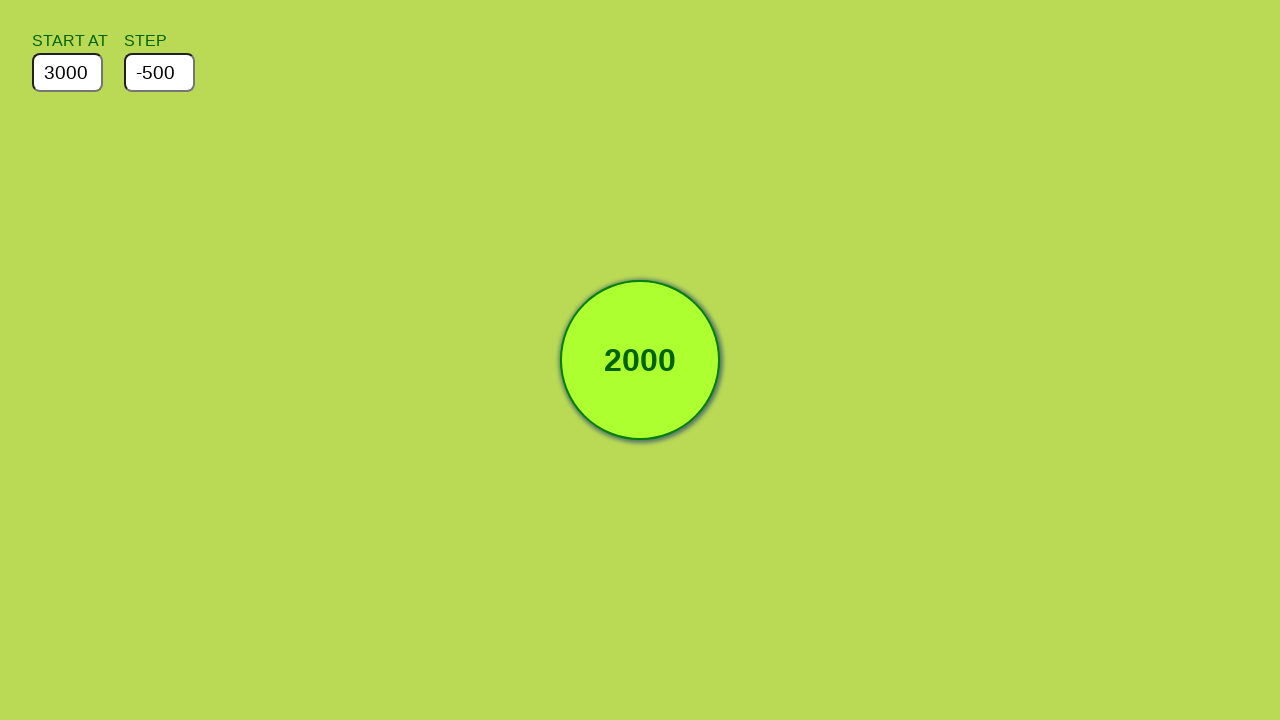